Tests dynamic content loading by clicking a button and waiting for a paragraph element to appear with specific text

Starting URL: https://testeroprogramowania.github.io/selenium/wait2.html

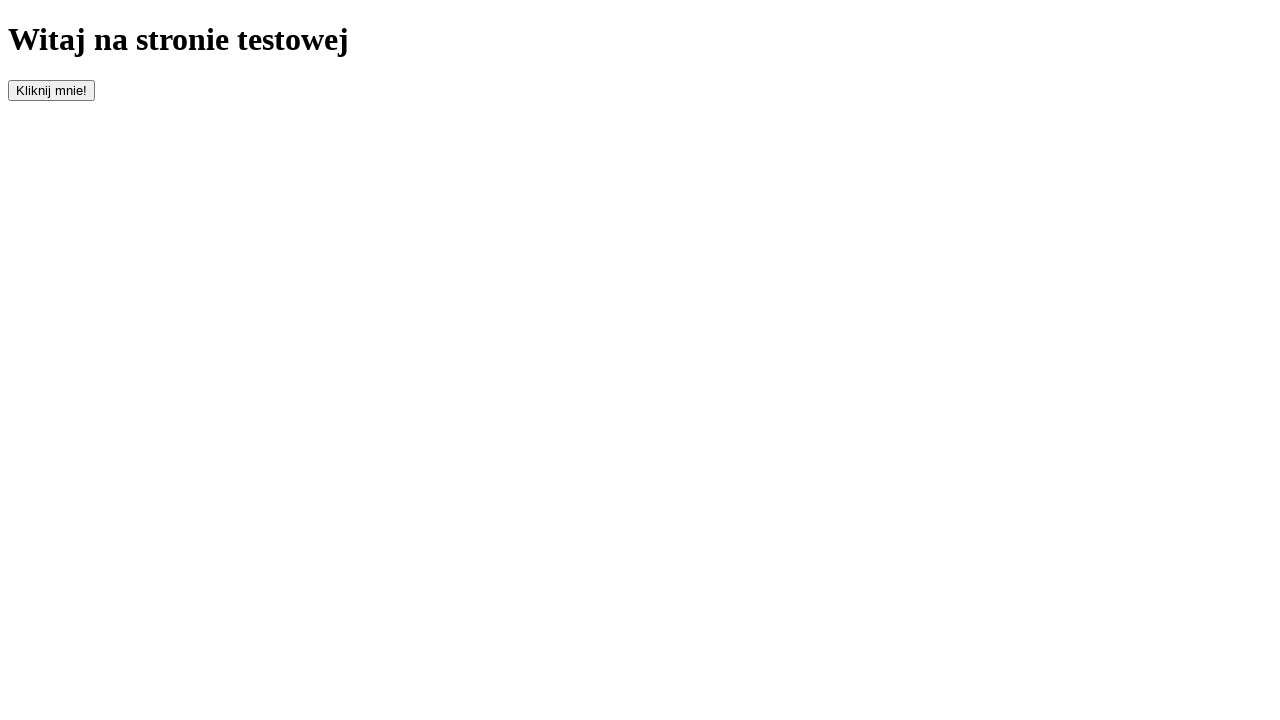

Clicked the button to trigger dynamic content loading at (52, 90) on #clickOnMe
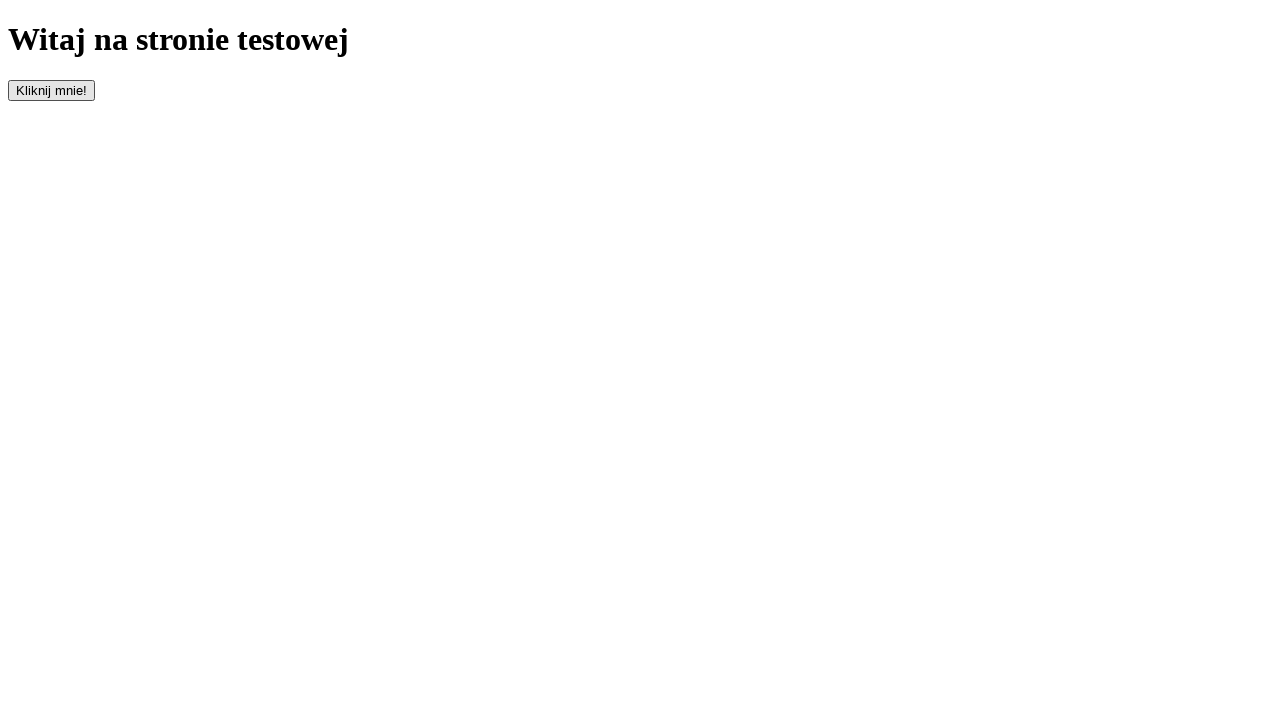

Waited for paragraph element to appear
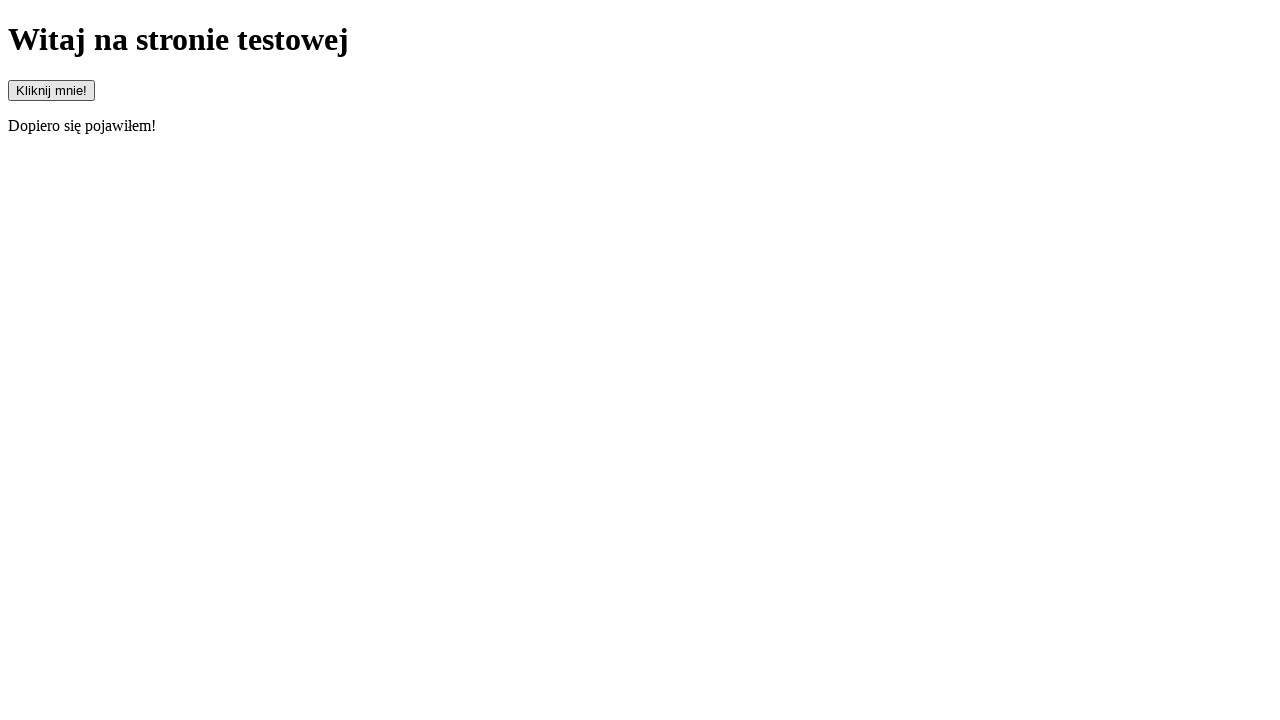

Located paragraph element
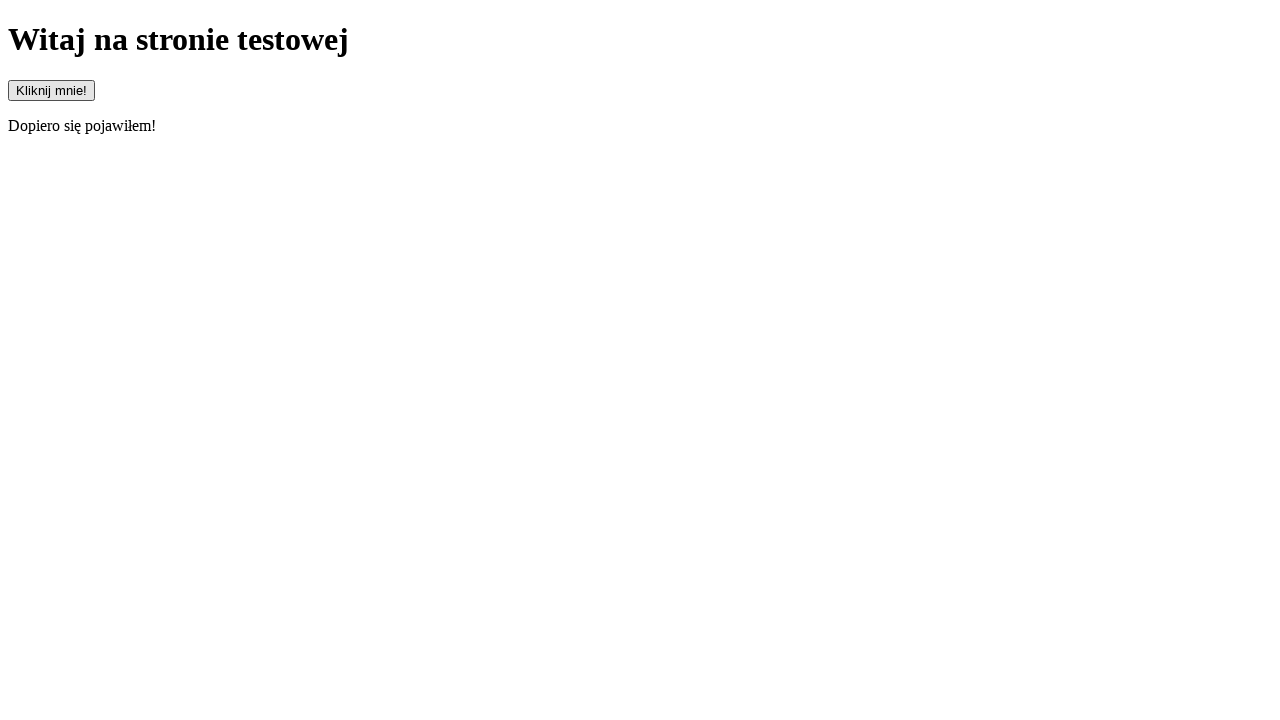

Verified paragraph element is visible
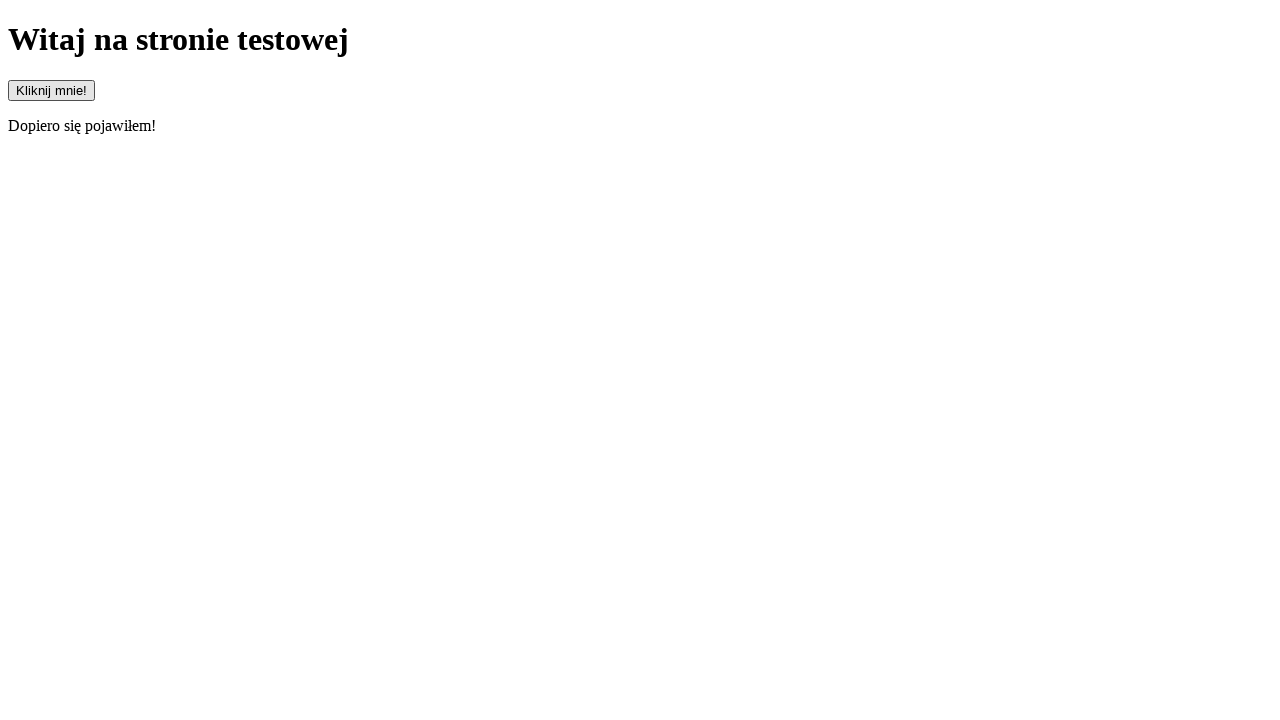

Verified paragraph text content matches expected value 'Dopiero się pojawiłem!'
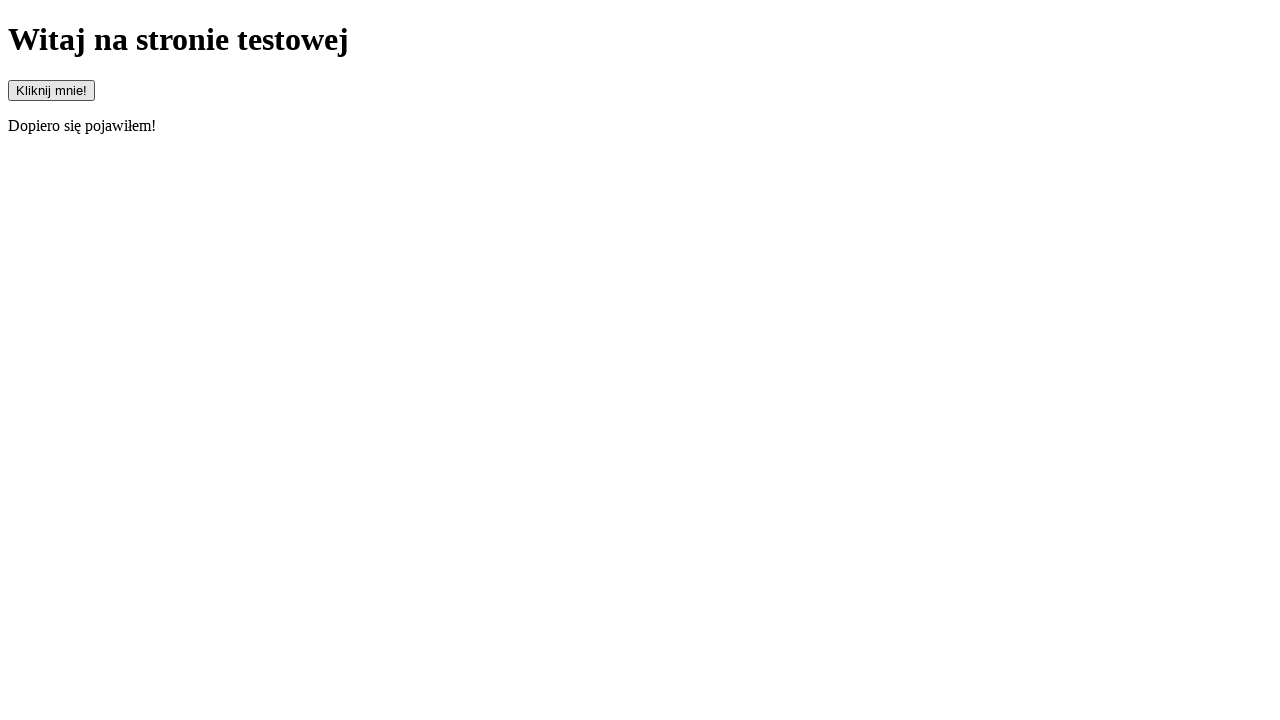

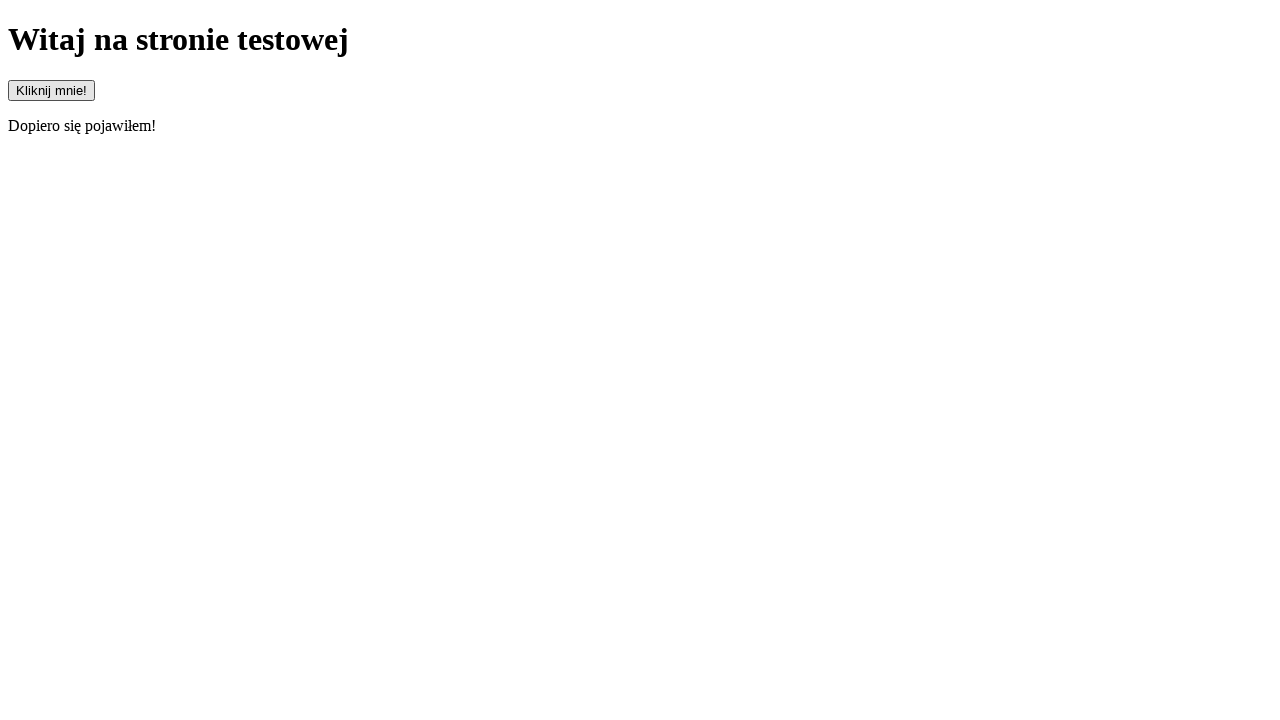